Tests marking individual todo items as complete by checking their checkboxes

Starting URL: https://demo.playwright.dev/todomvc

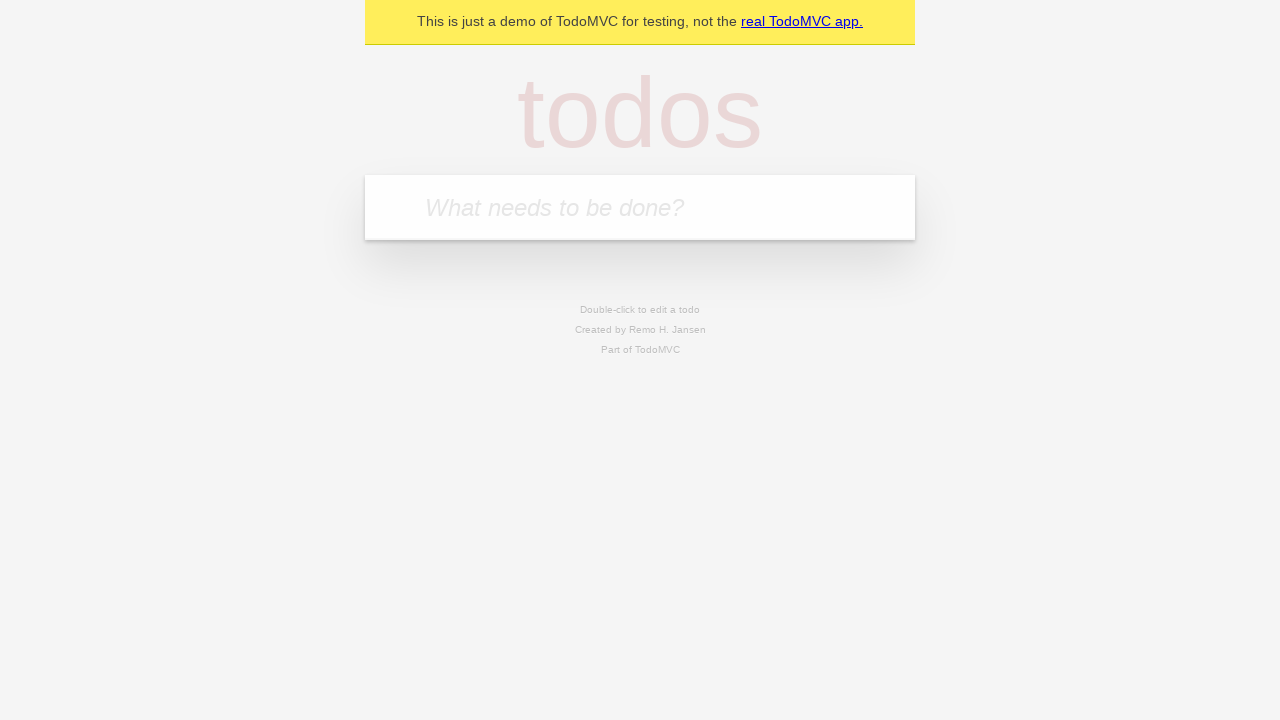

Navigated to TodoMVC demo application
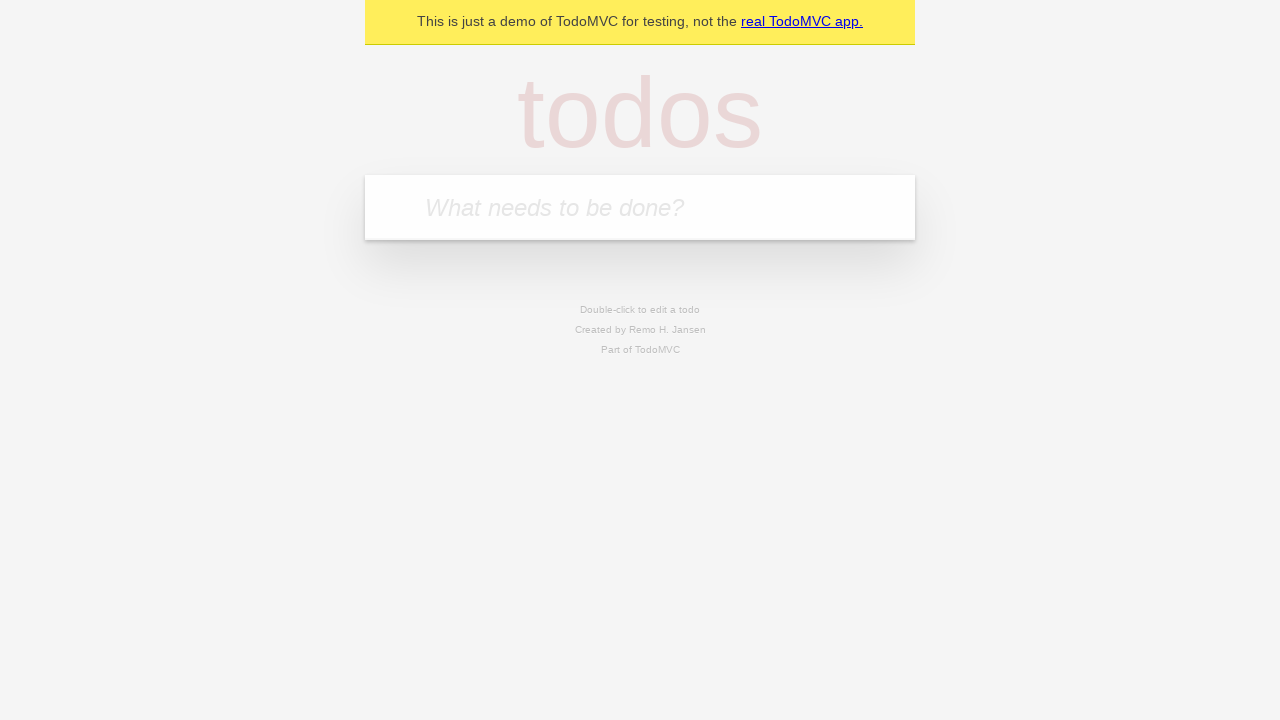

Located the todo input field
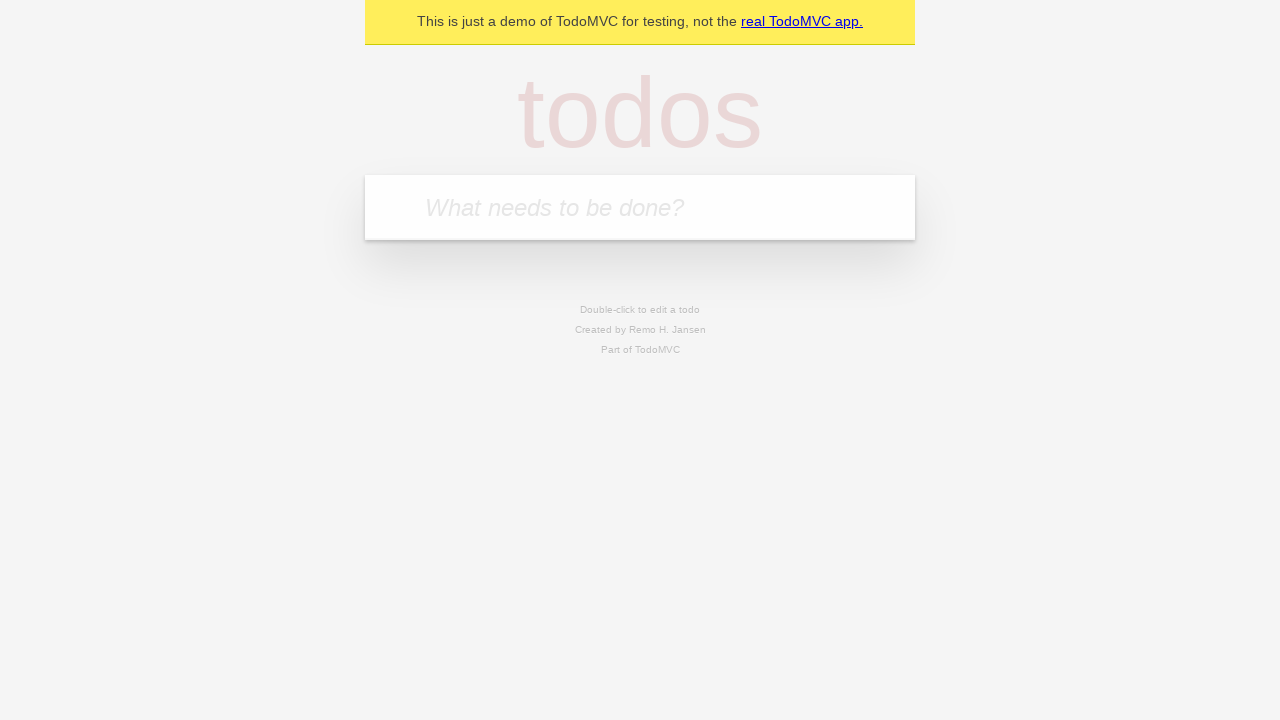

Filled todo input with 'buy some cheese' on internal:attr=[placeholder="What needs to be done?"i]
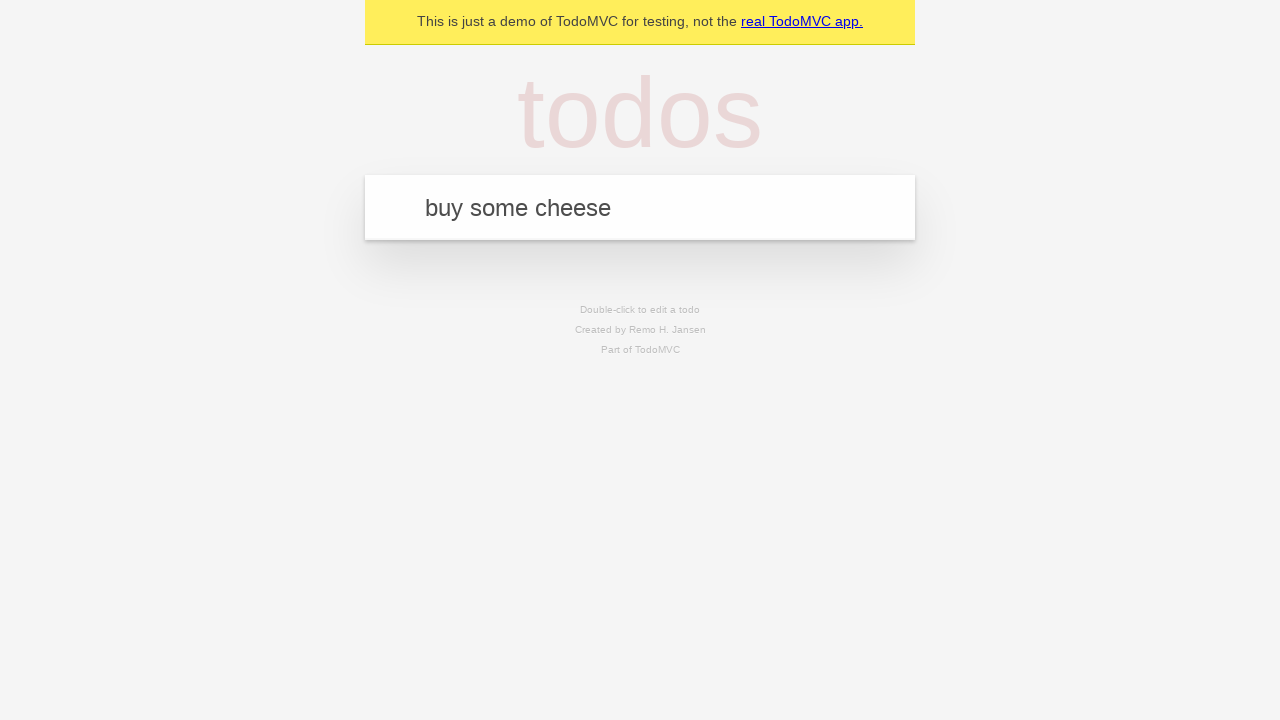

Pressed Enter to create todo item 'buy some cheese' on internal:attr=[placeholder="What needs to be done?"i]
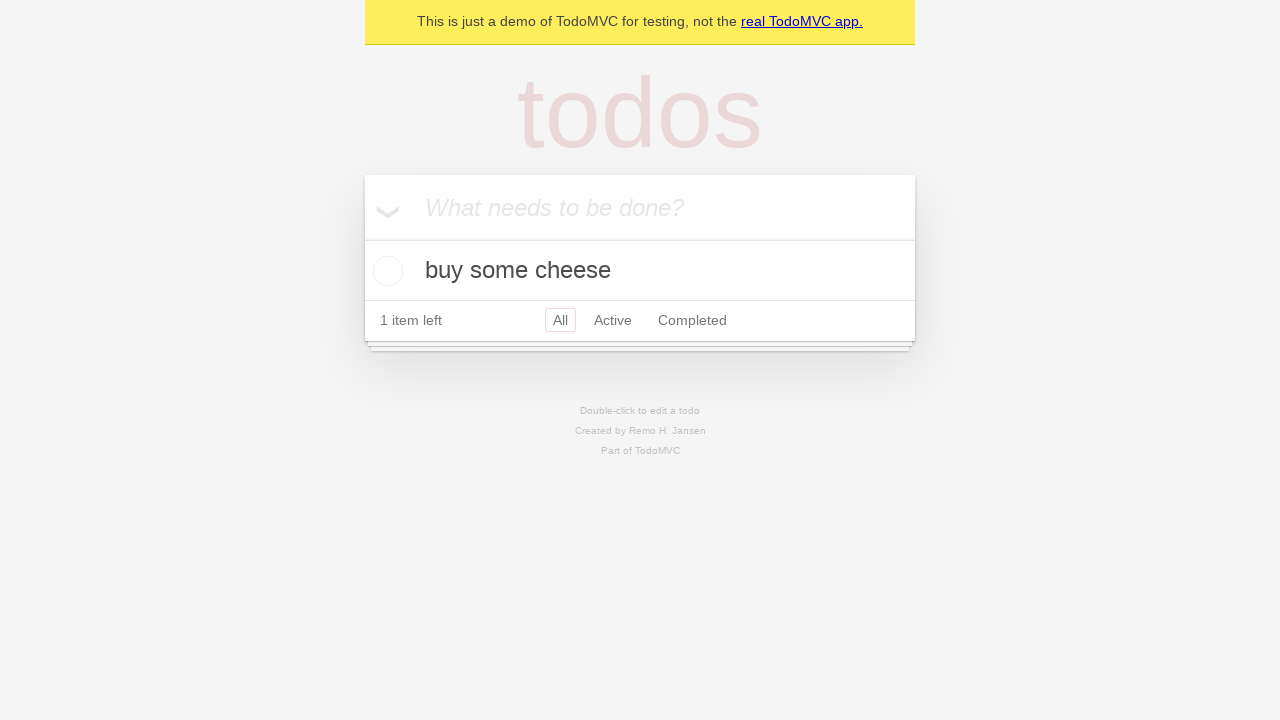

Filled todo input with 'feed the cat' on internal:attr=[placeholder="What needs to be done?"i]
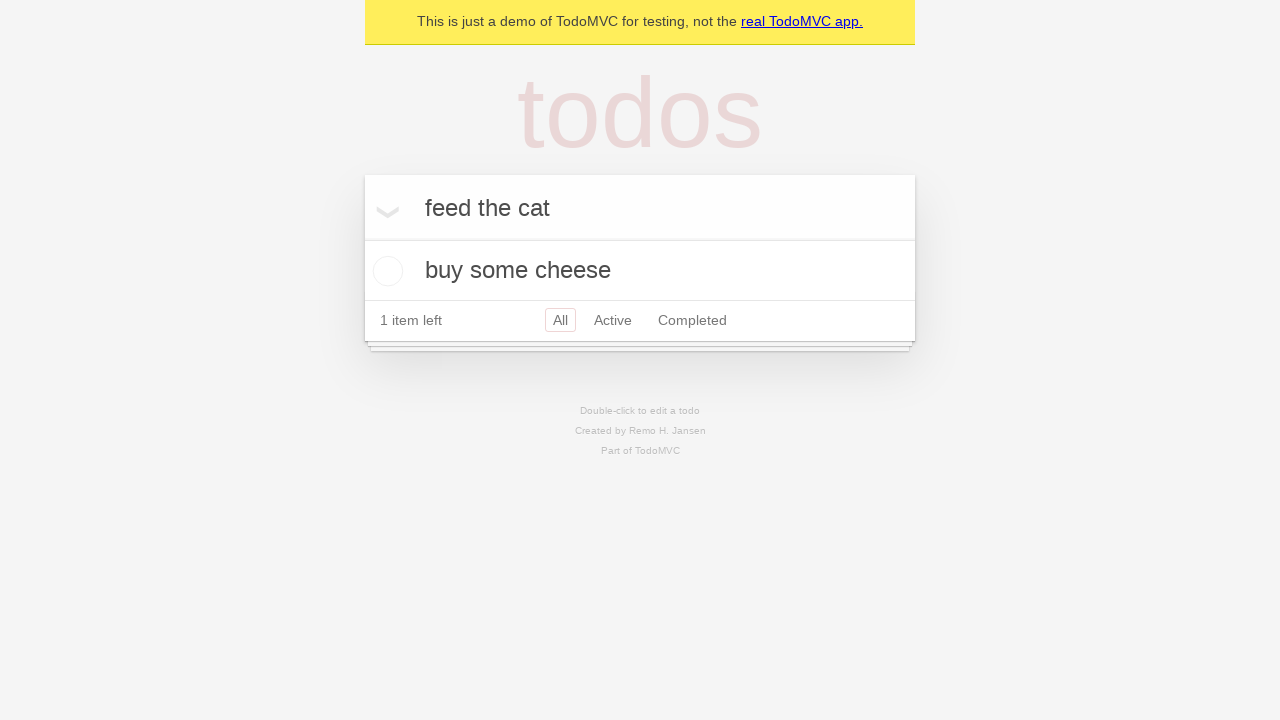

Pressed Enter to create todo item 'feed the cat' on internal:attr=[placeholder="What needs to be done?"i]
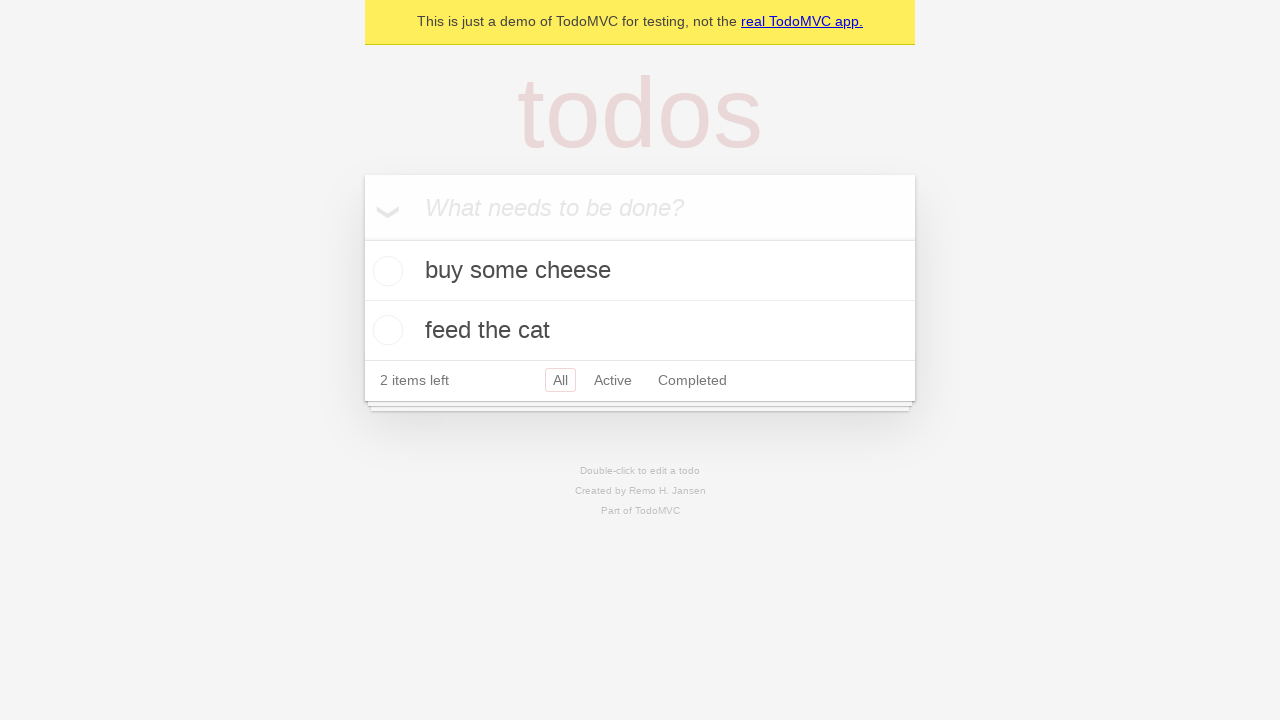

Both todo items loaded in the list
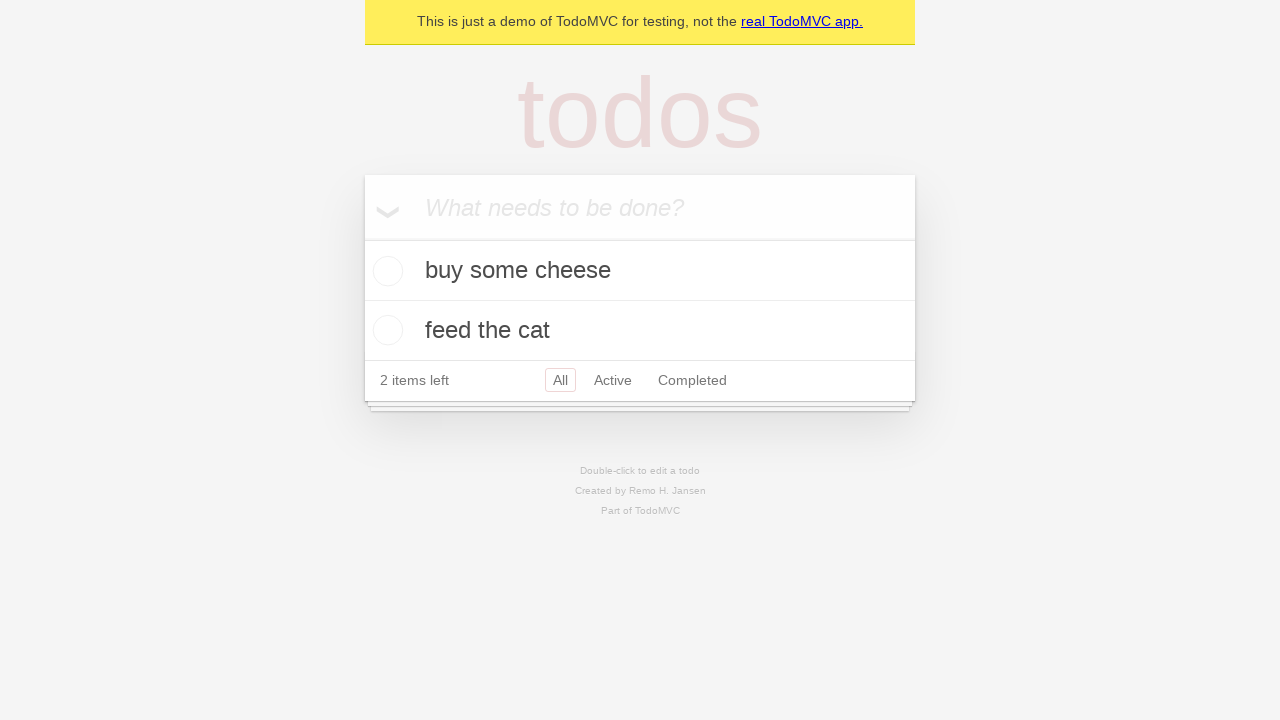

Located first todo item
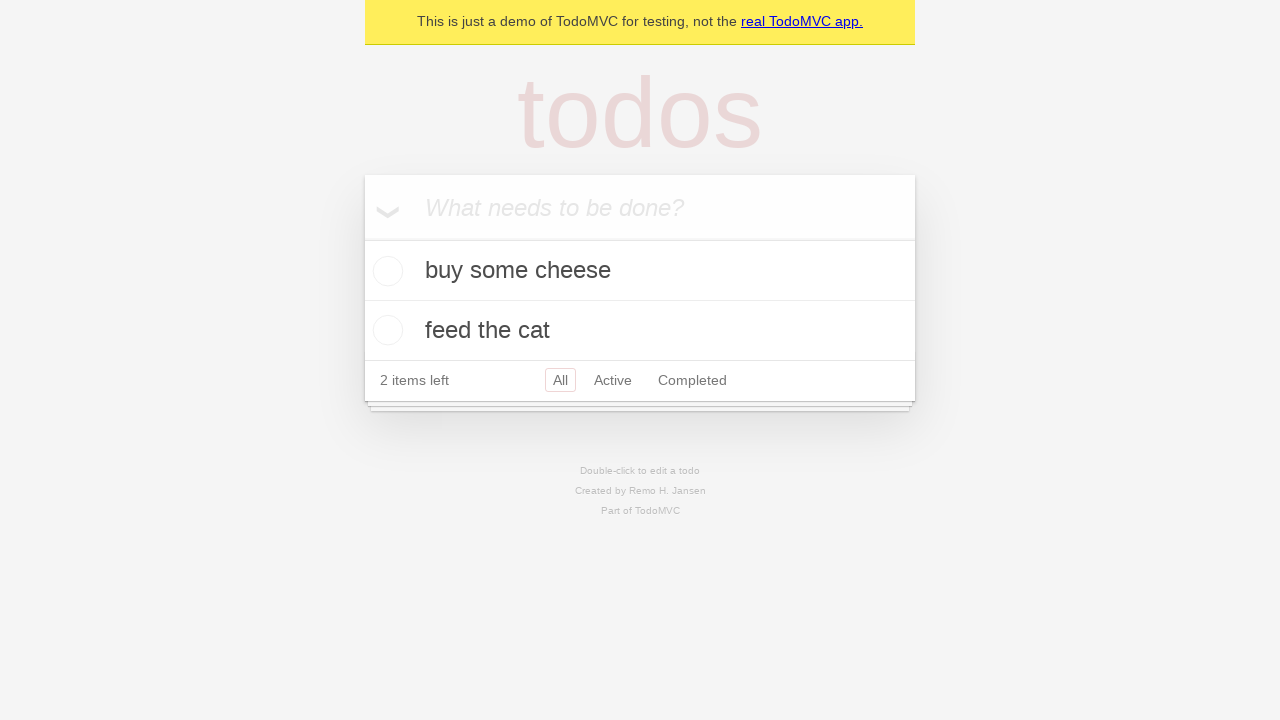

Checked the first todo item 'buy some cheese' at (385, 271) on internal:testid=[data-testid="todo-item"s] >> nth=0 >> internal:role=checkbox
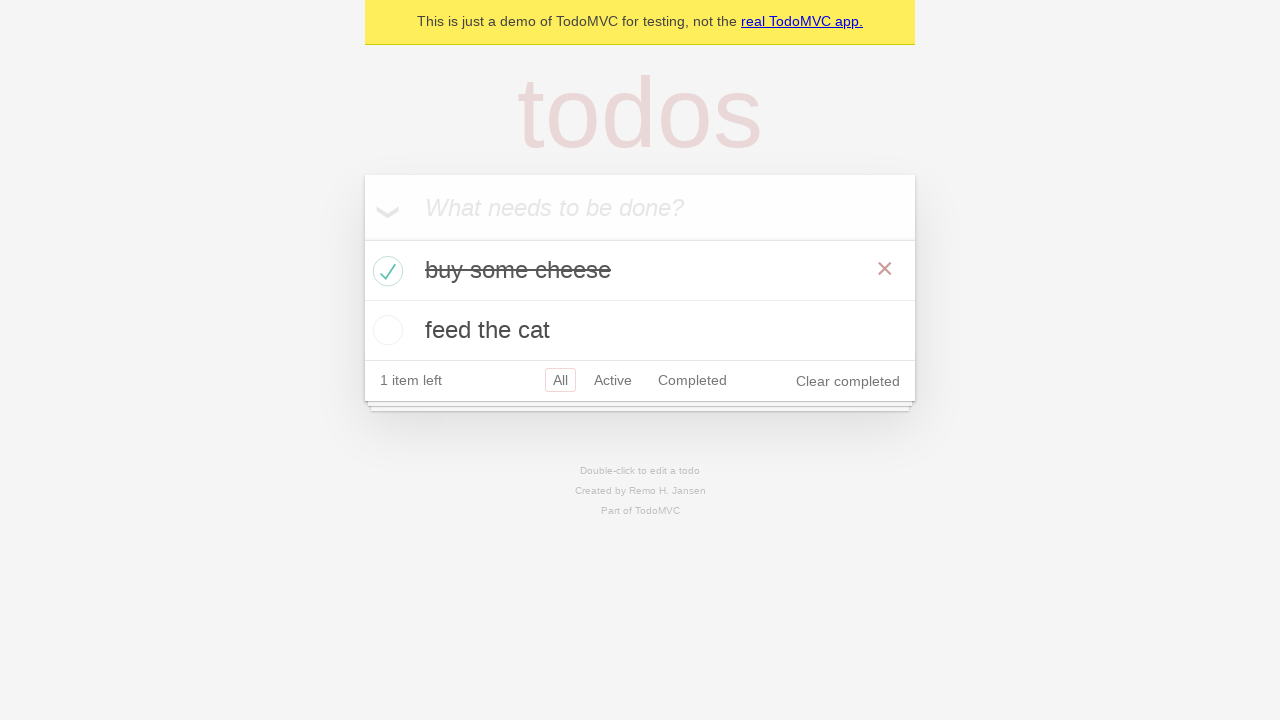

Located second todo item
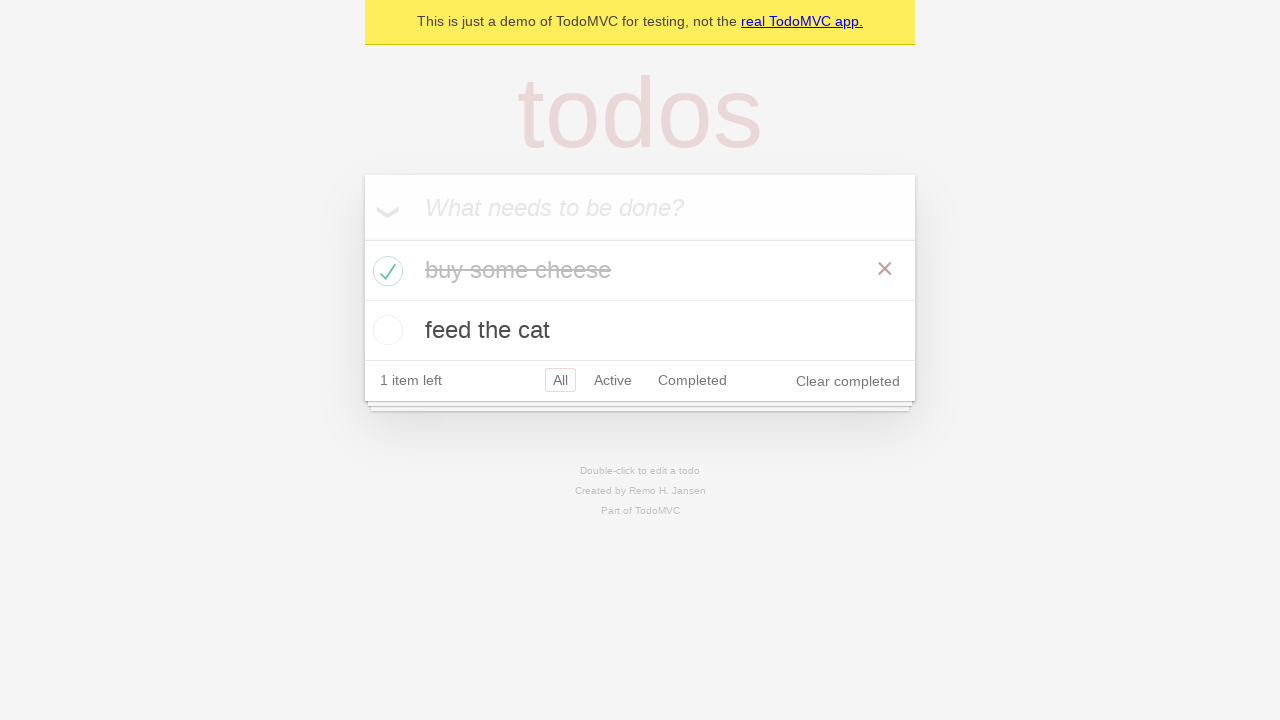

Checked the second todo item 'feed the cat' at (385, 330) on internal:testid=[data-testid="todo-item"s] >> nth=1 >> internal:role=checkbox
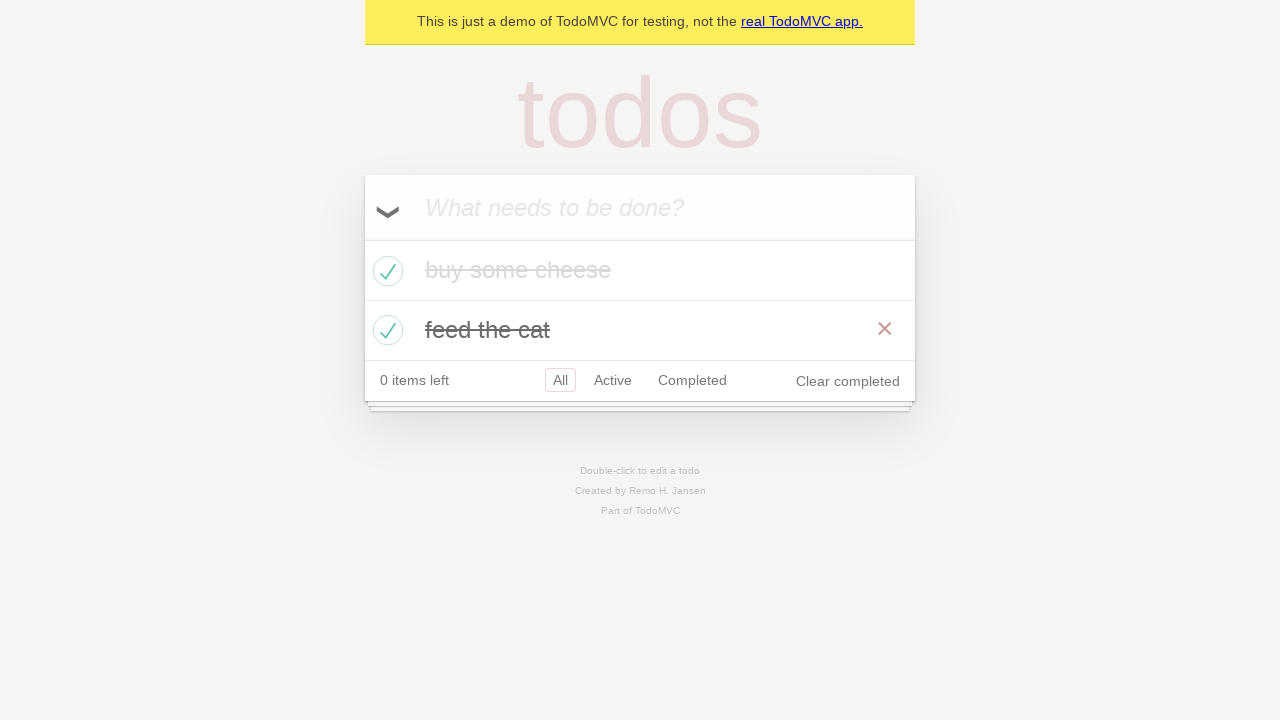

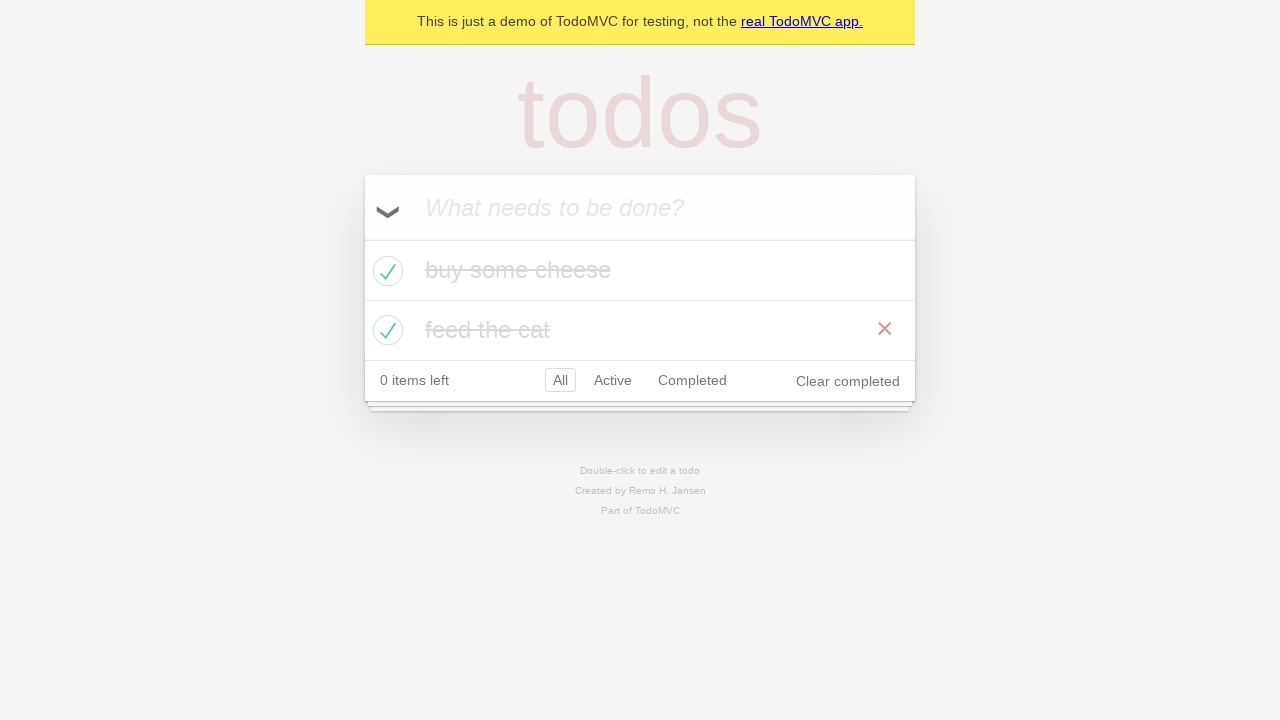